Tests JavaScript-based scrolling and clicking on a link, then switches to the newly opened tab to verify navigation

Starting URL: https://the-internet.herokuapp.com/floating_menu

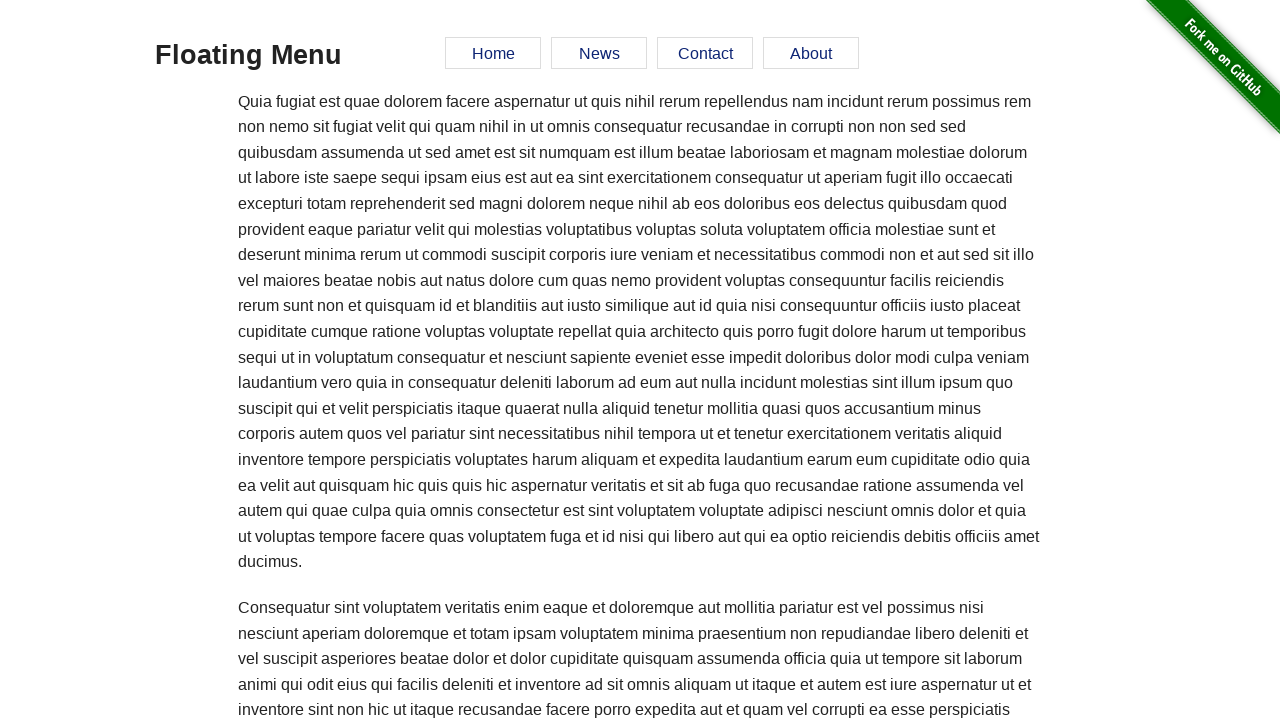

Located the Elemental Selenium link element
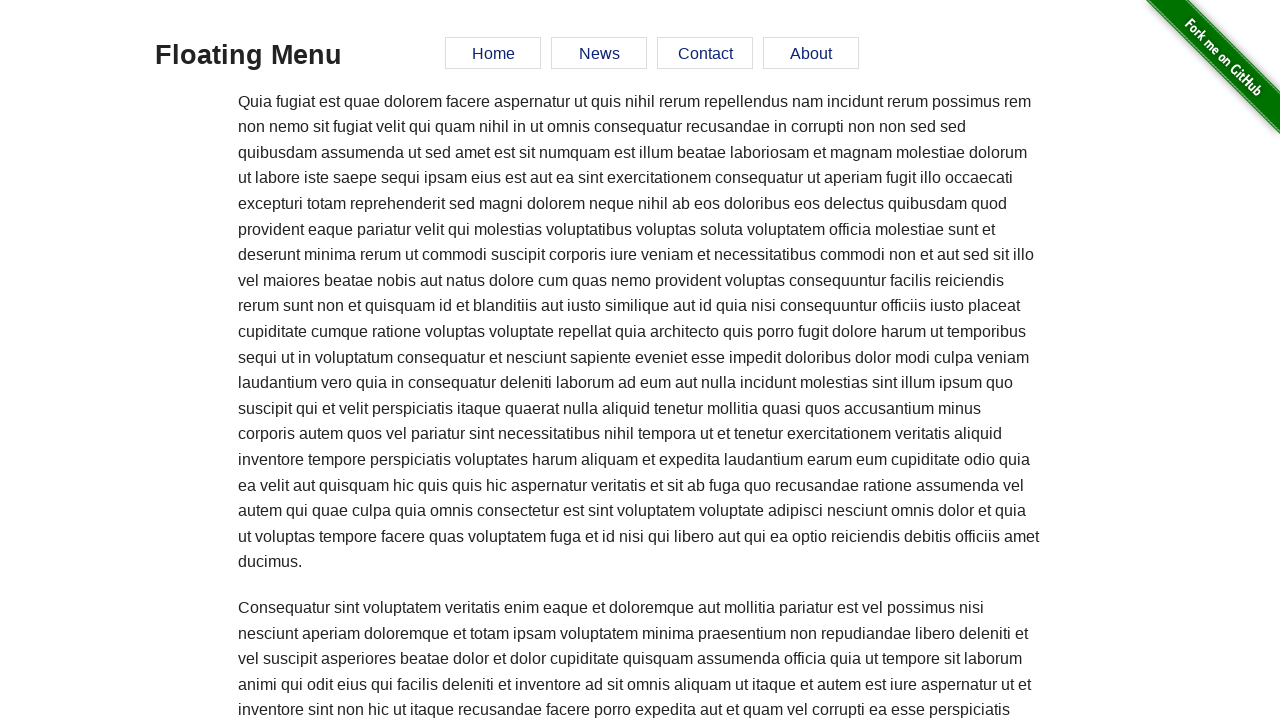

Scrolled to Elemental Selenium link and clicked it using JavaScript
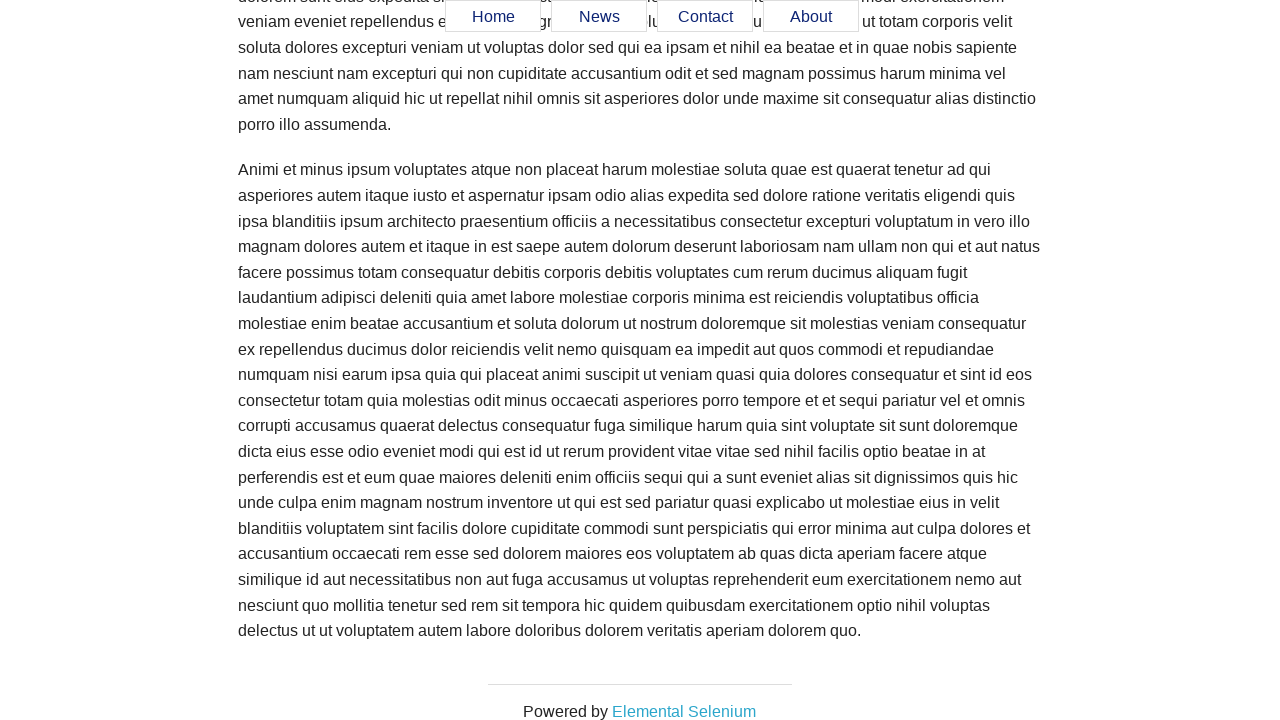

Waited 2 seconds for new tab to open
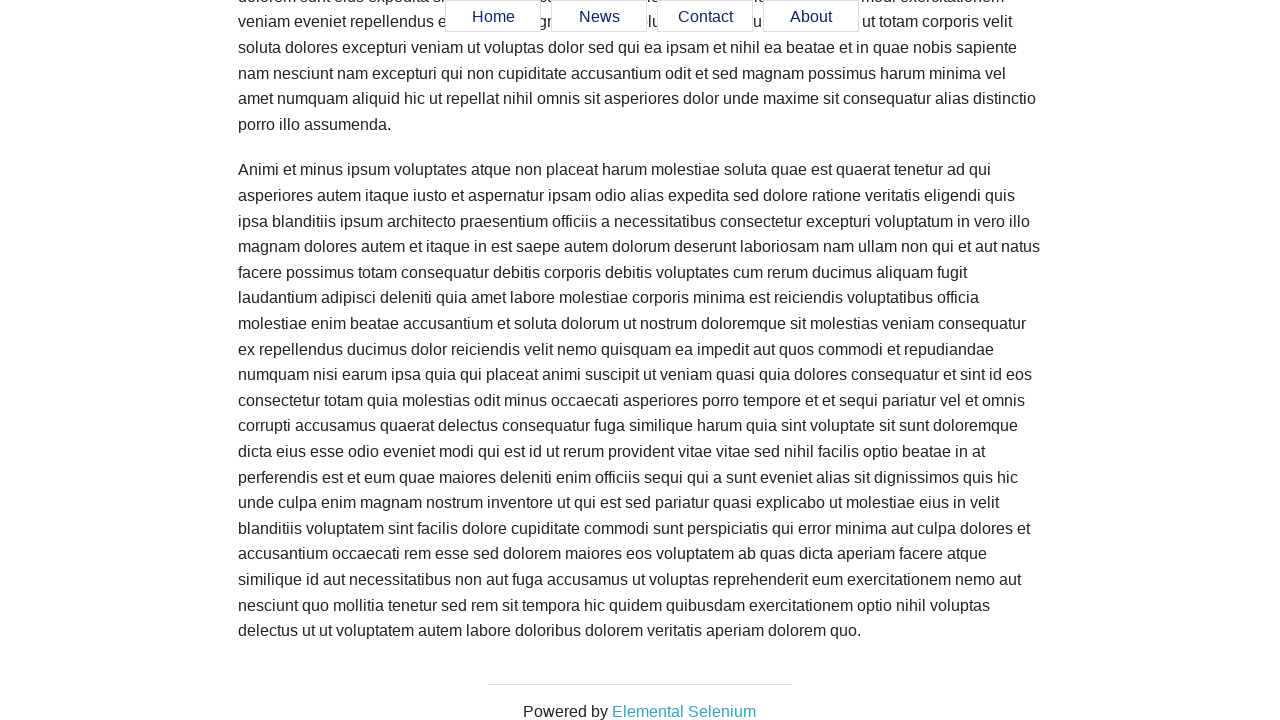

Retrieved list of all pages/tabs from context
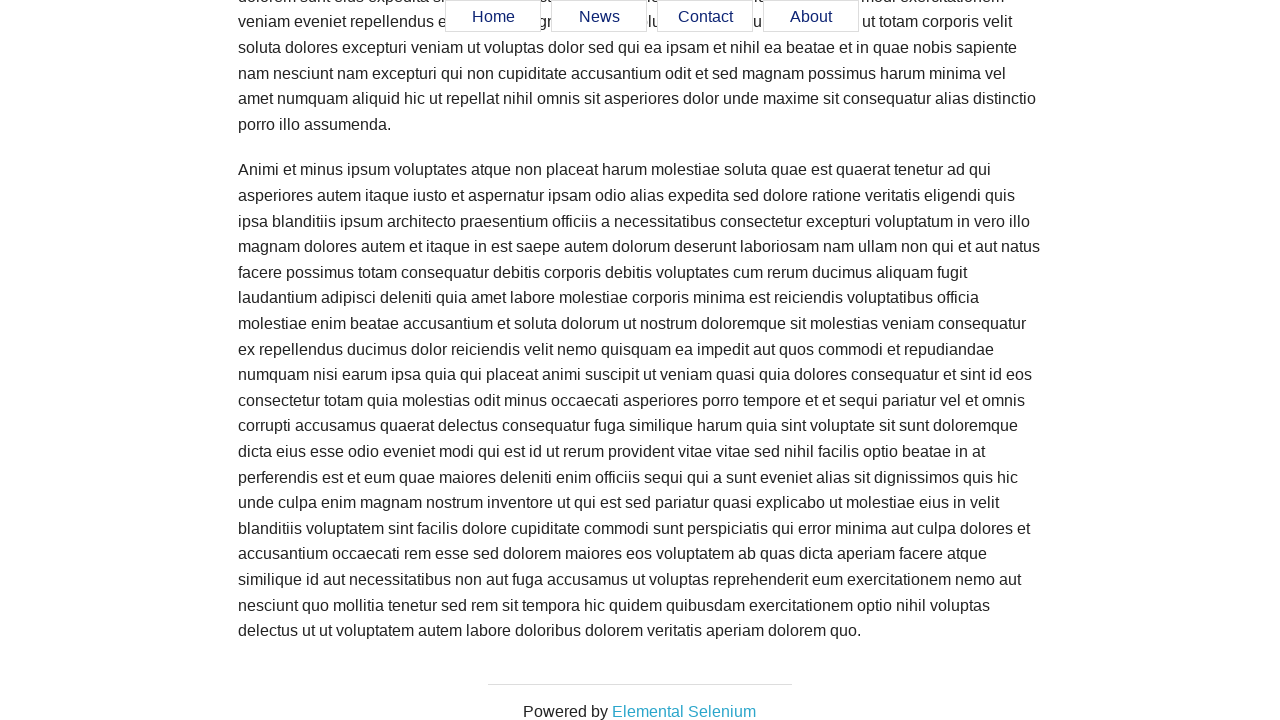

Identified new tab as the last page in the context
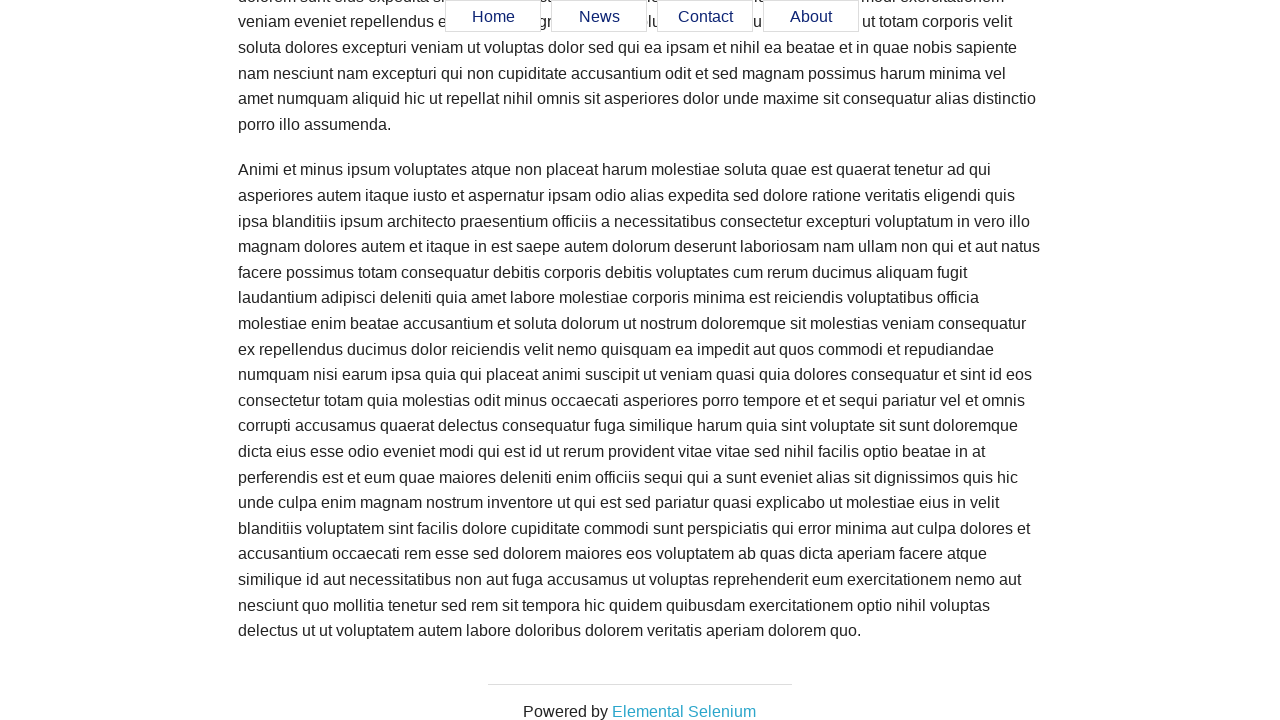

Brought new tab to front and switched focus to it
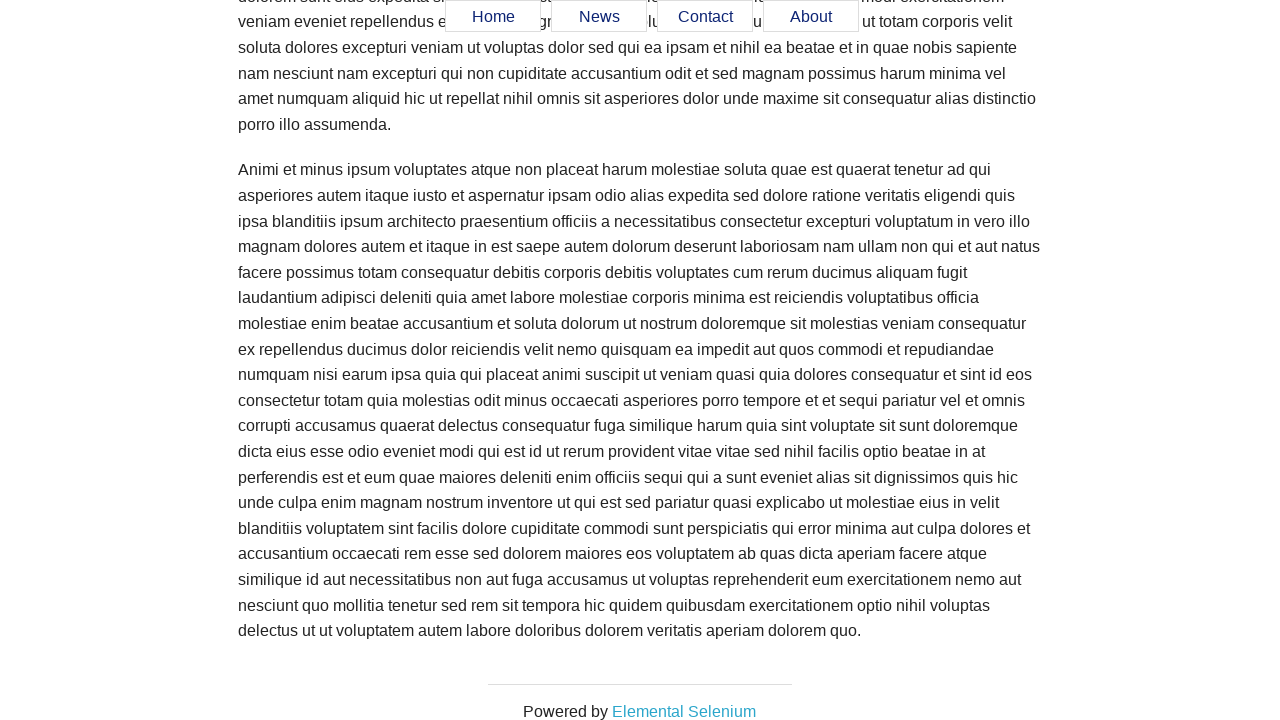

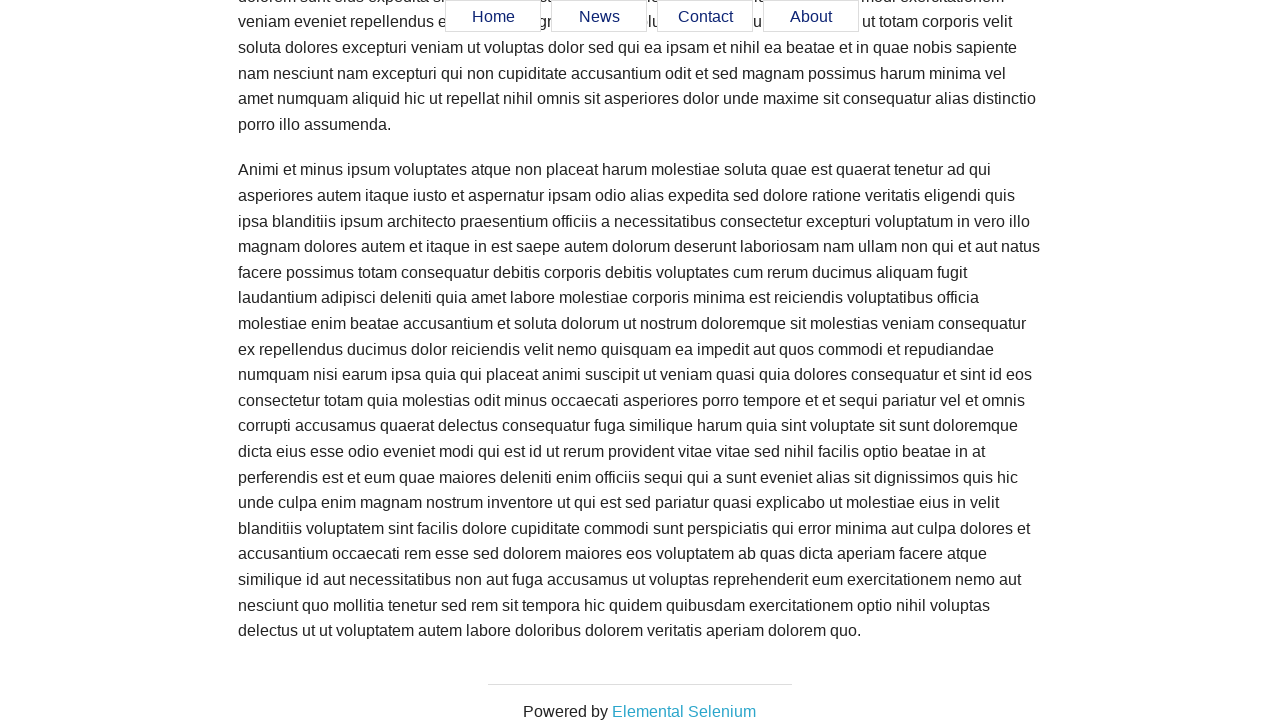